Tests clearing the complete state of all items by checking and unchecking the toggle all

Starting URL: https://demo.playwright.dev/todomvc

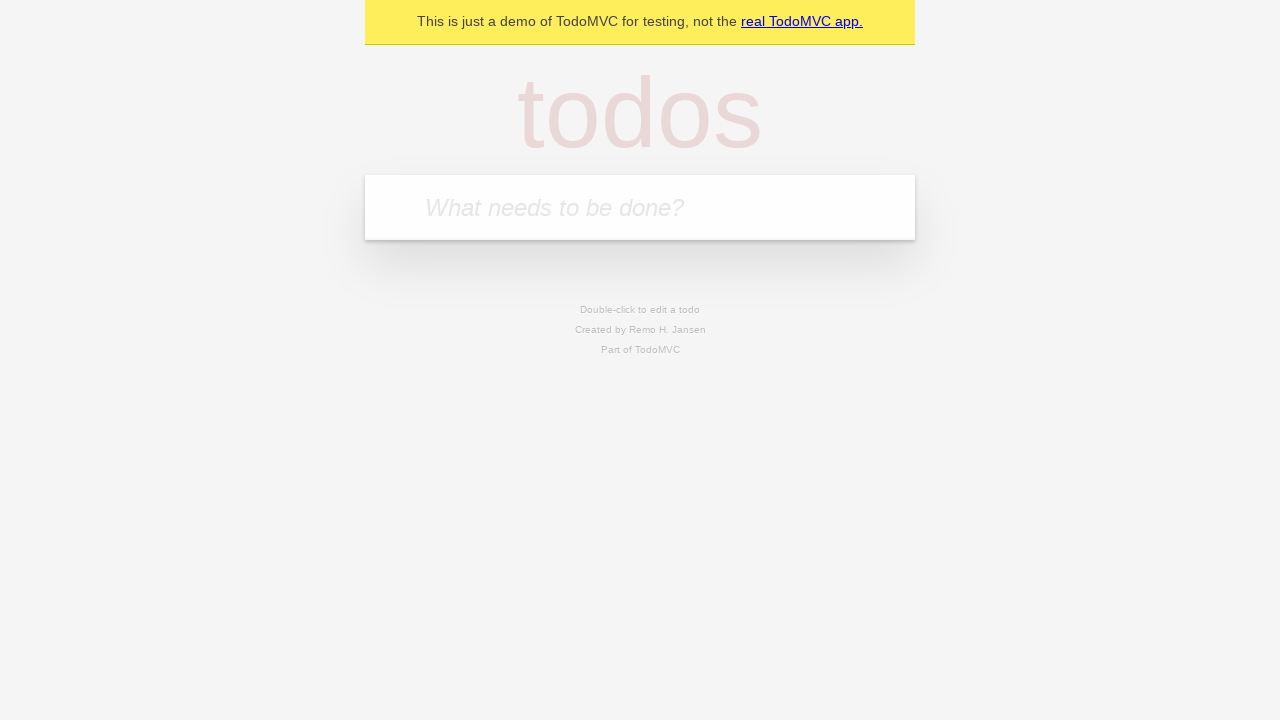

Filled todo input with 'buy some cheese' on internal:attr=[placeholder="What needs to be done?"i]
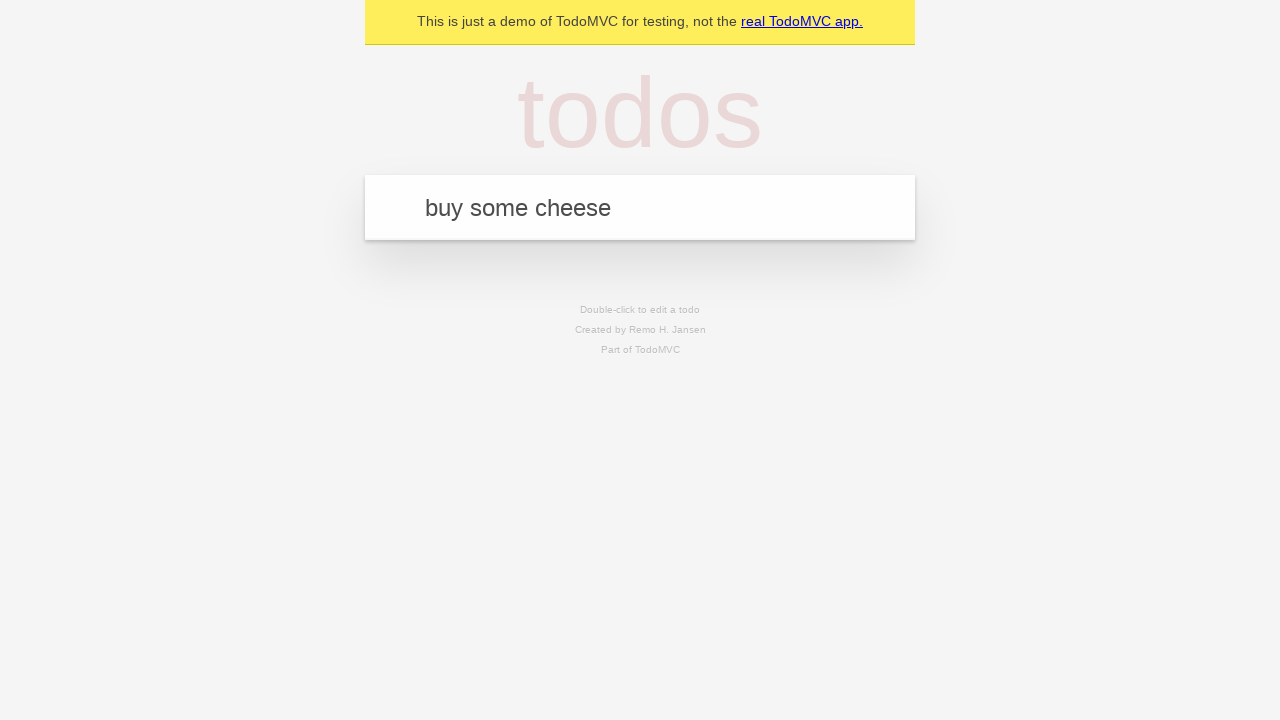

Pressed Enter to create todo 'buy some cheese' on internal:attr=[placeholder="What needs to be done?"i]
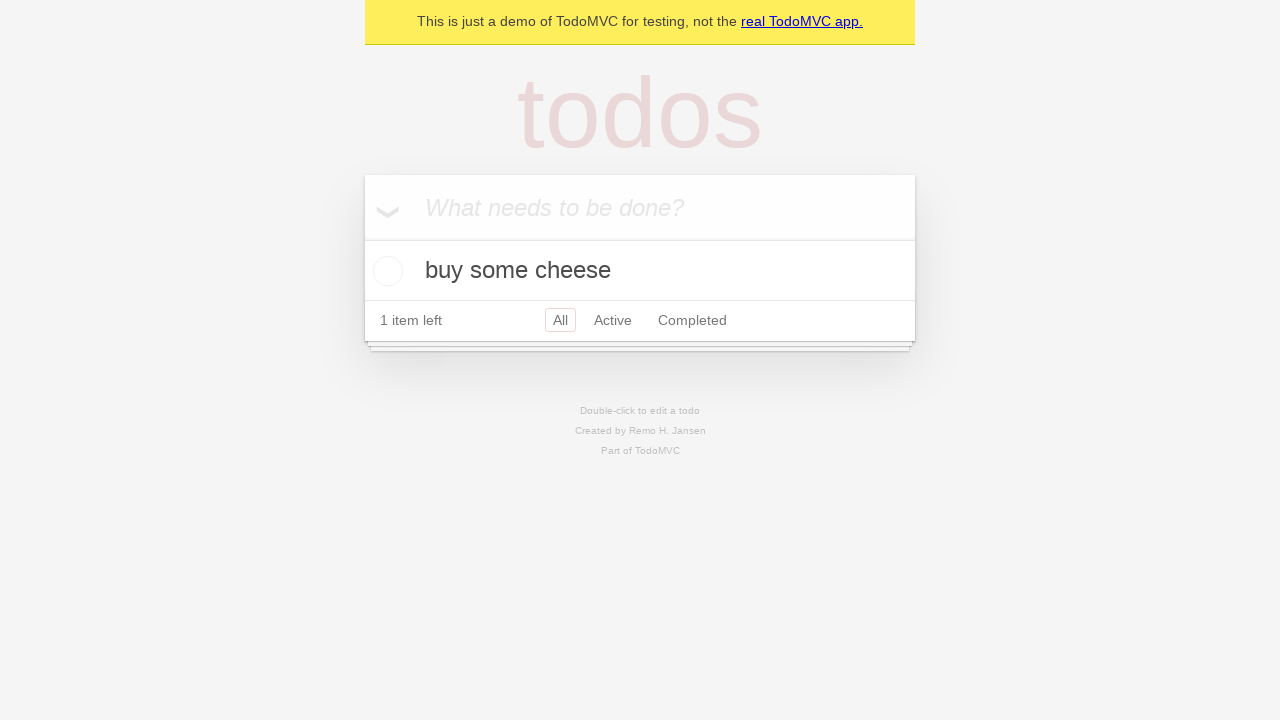

Filled todo input with 'feed the cat' on internal:attr=[placeholder="What needs to be done?"i]
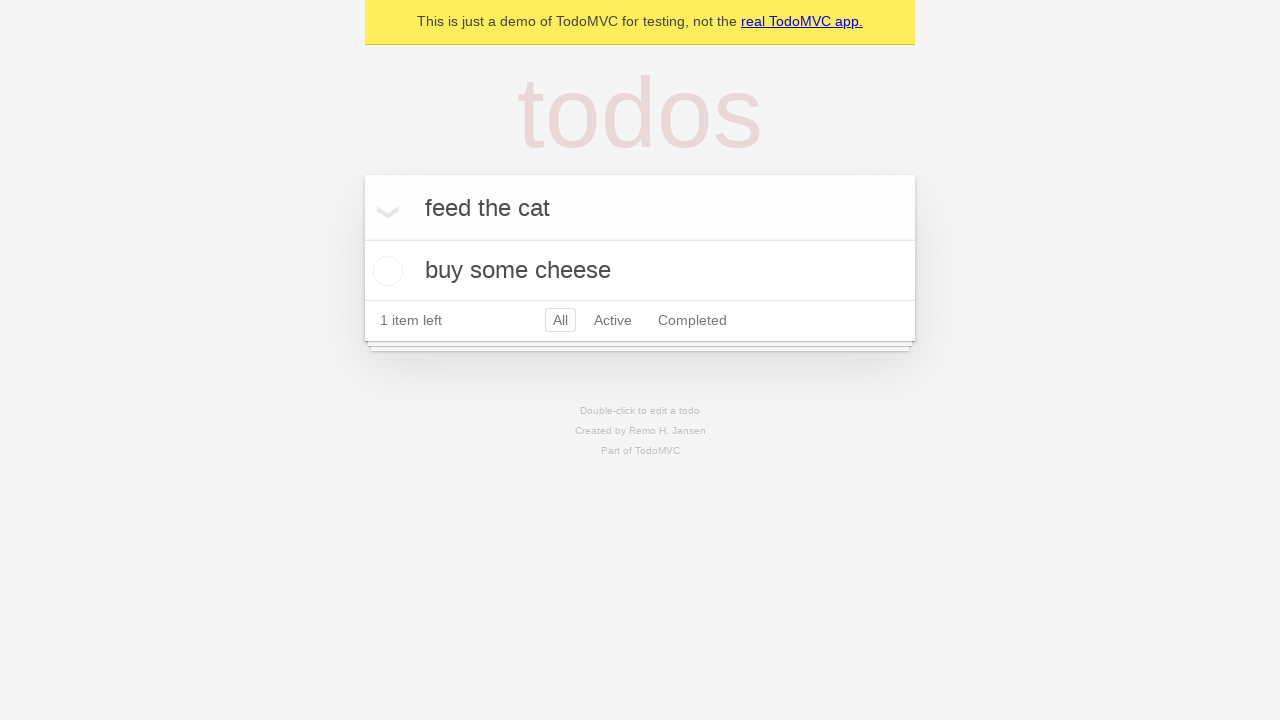

Pressed Enter to create todo 'feed the cat' on internal:attr=[placeholder="What needs to be done?"i]
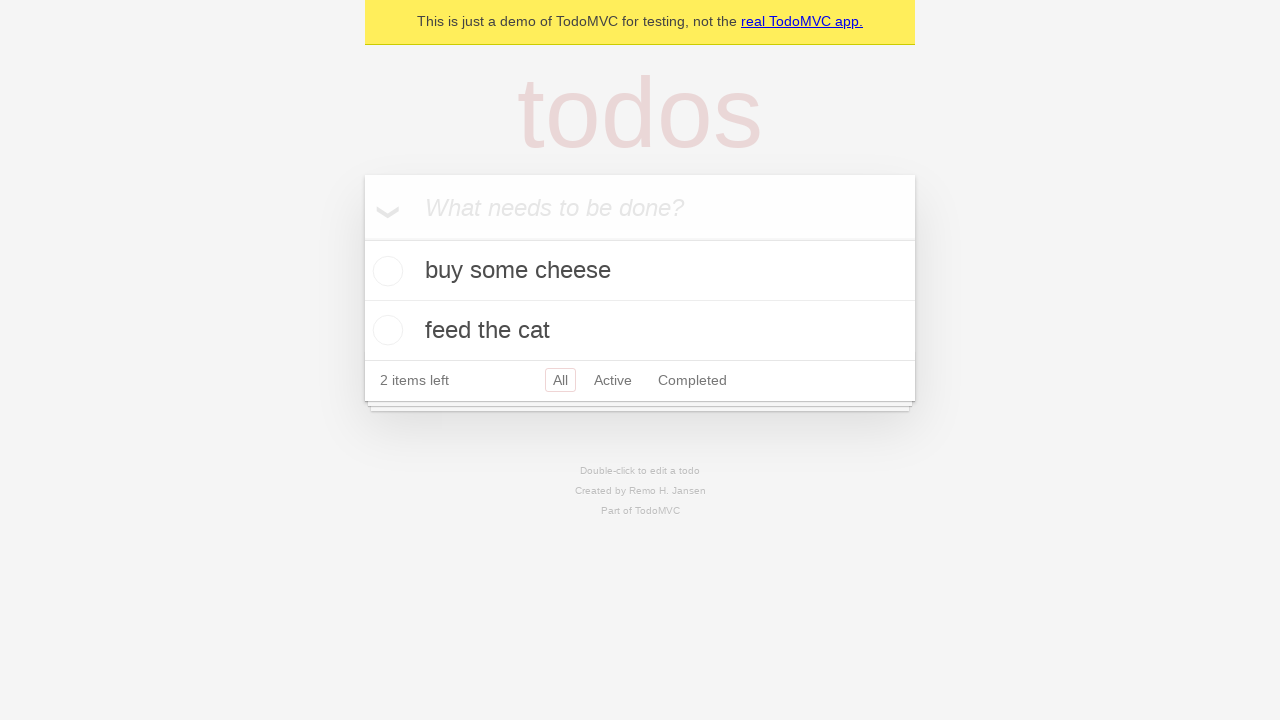

Filled todo input with 'book a doctors appointment' on internal:attr=[placeholder="What needs to be done?"i]
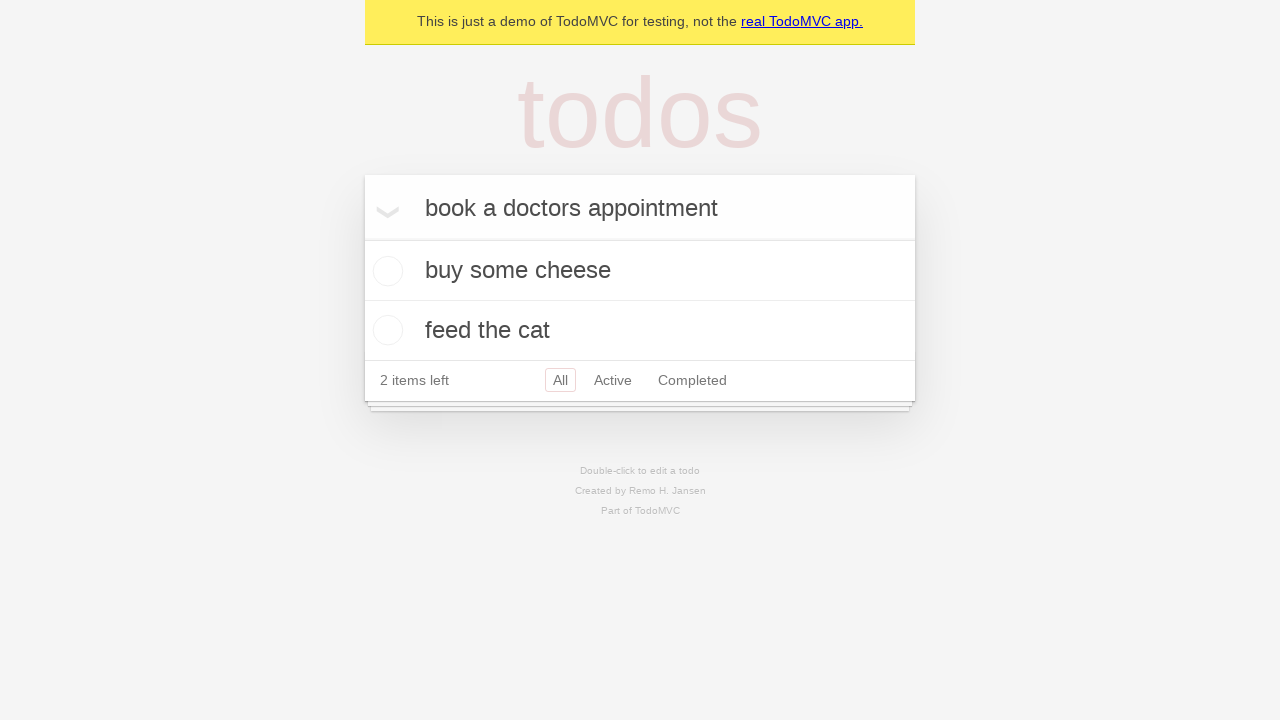

Pressed Enter to create todo 'book a doctors appointment' on internal:attr=[placeholder="What needs to be done?"i]
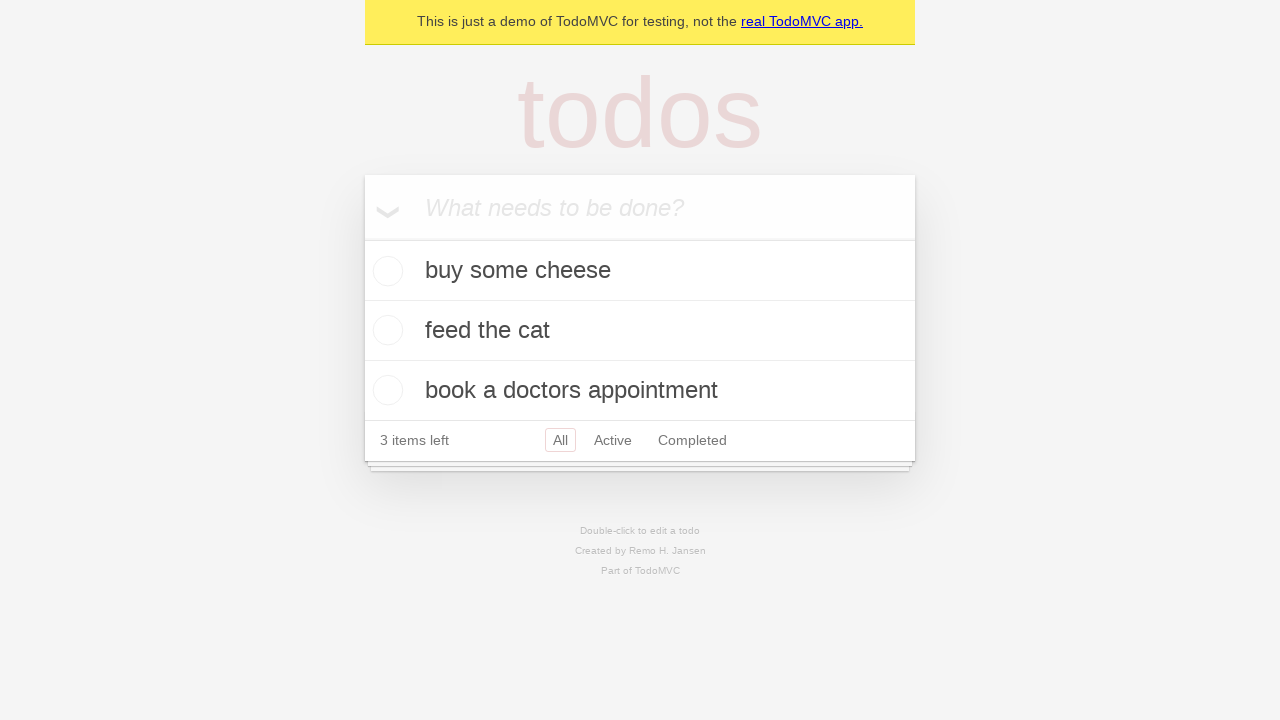

Checked toggle all to mark all items as complete at (362, 238) on internal:label="Mark all as complete"i
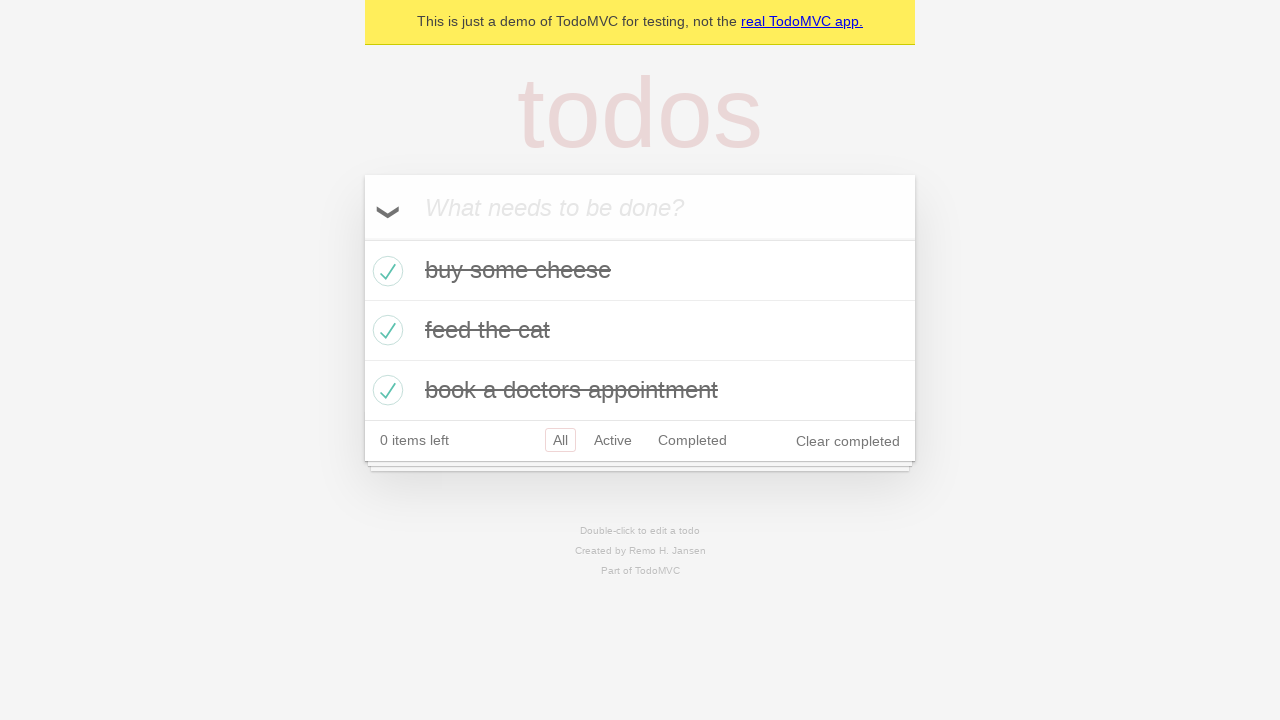

Unchecked toggle all to clear complete state of all items at (362, 238) on internal:label="Mark all as complete"i
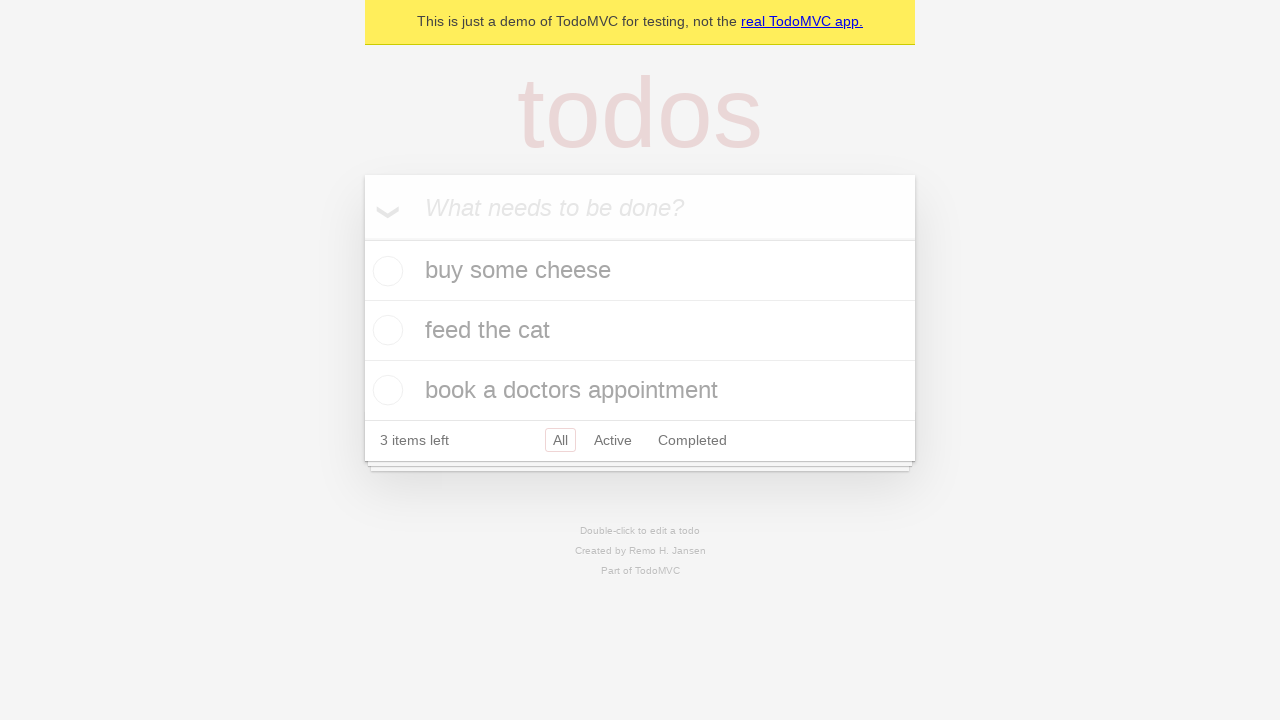

Waited for todo items to be visible after unchecking toggle all
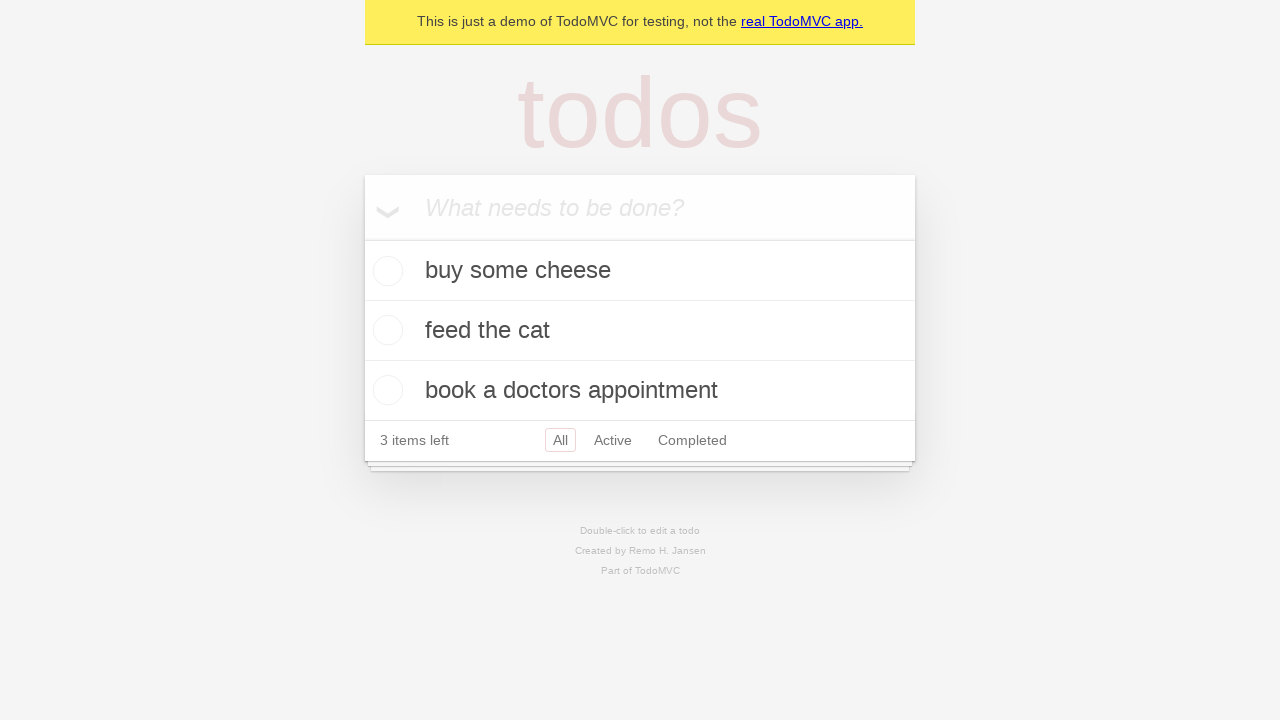

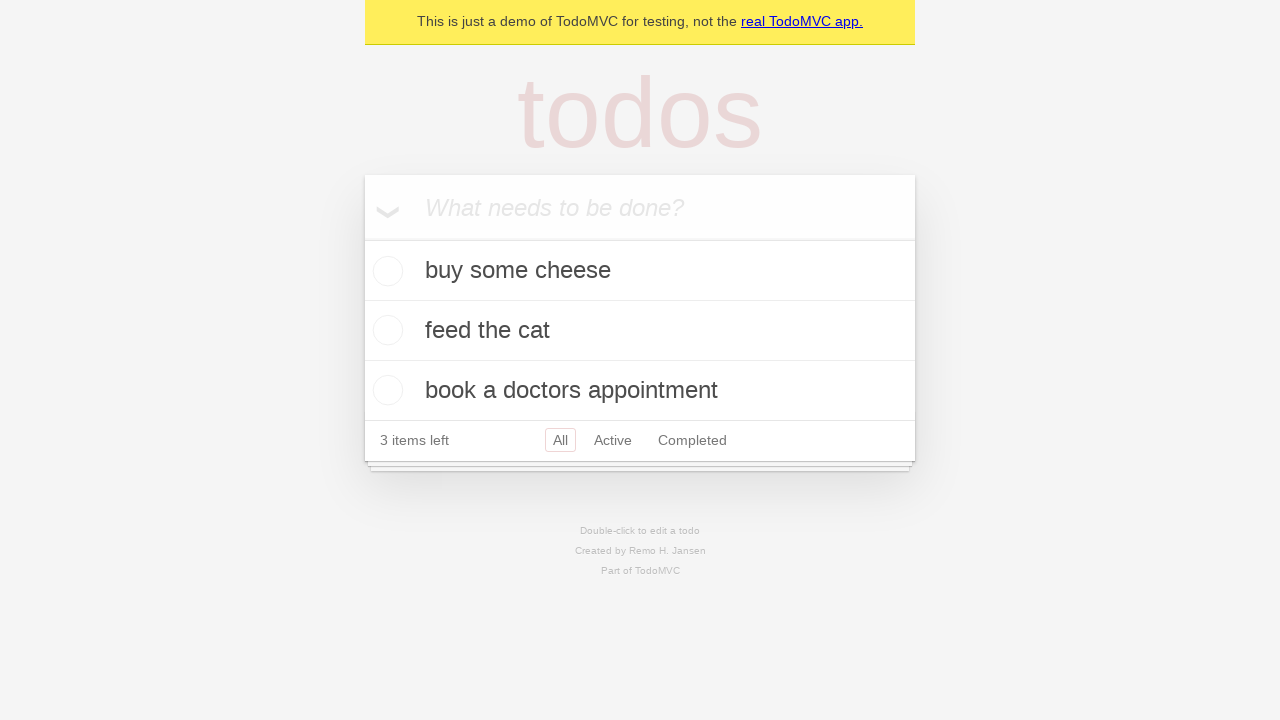